Tests drag and drop functionality on jQueryUI's droppable demo page by dragging an element to a target location within an iframe

Starting URL: https://jqueryui.com/droppable/

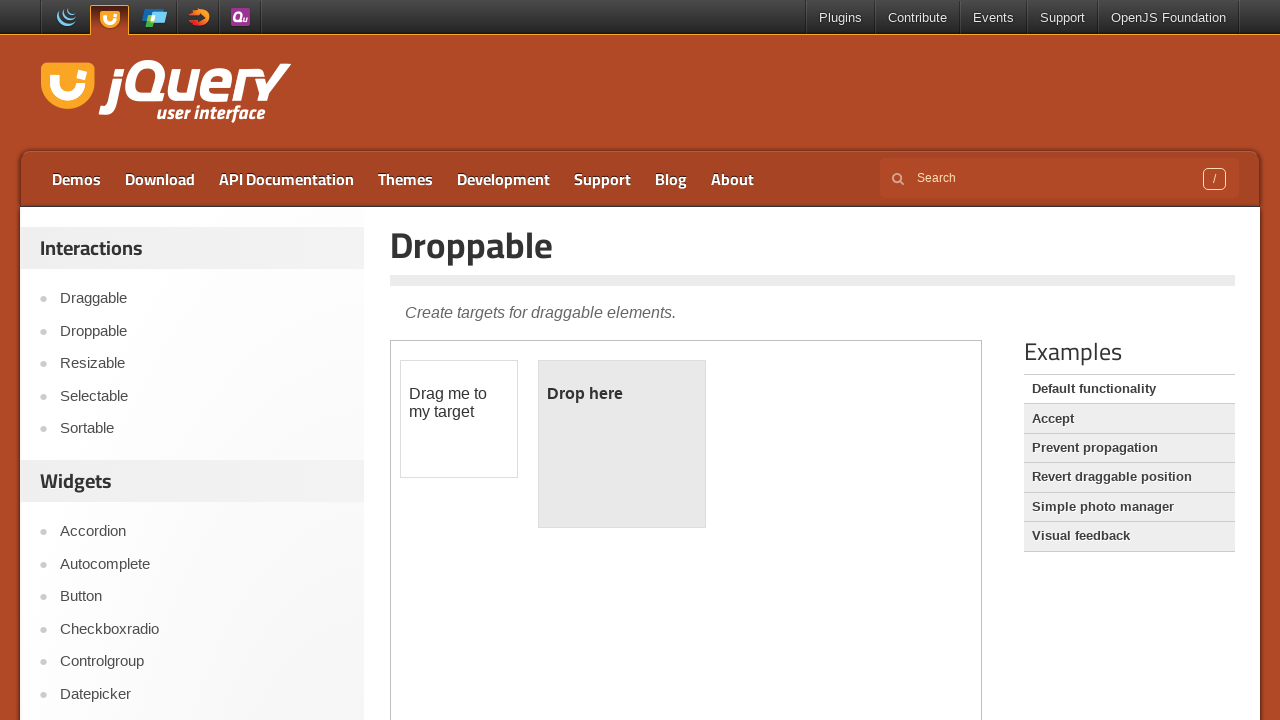

Navigated to jQueryUI droppable demo page
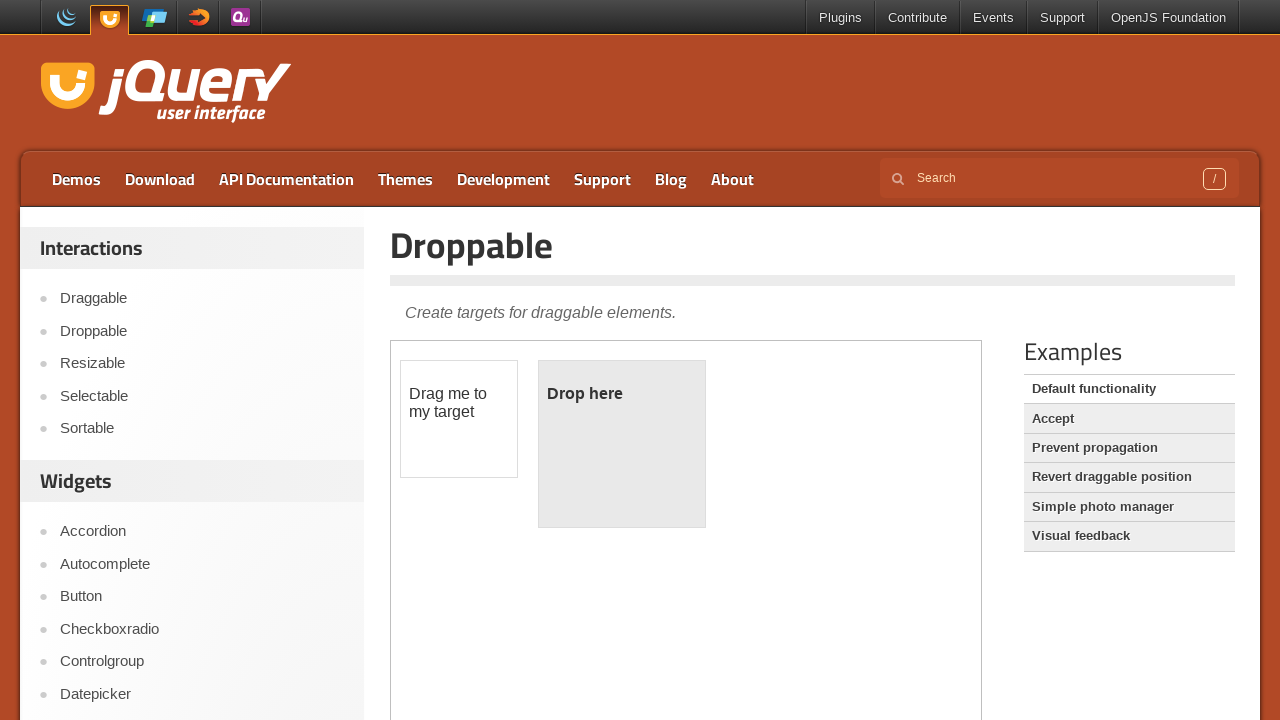

Located the demo iframe
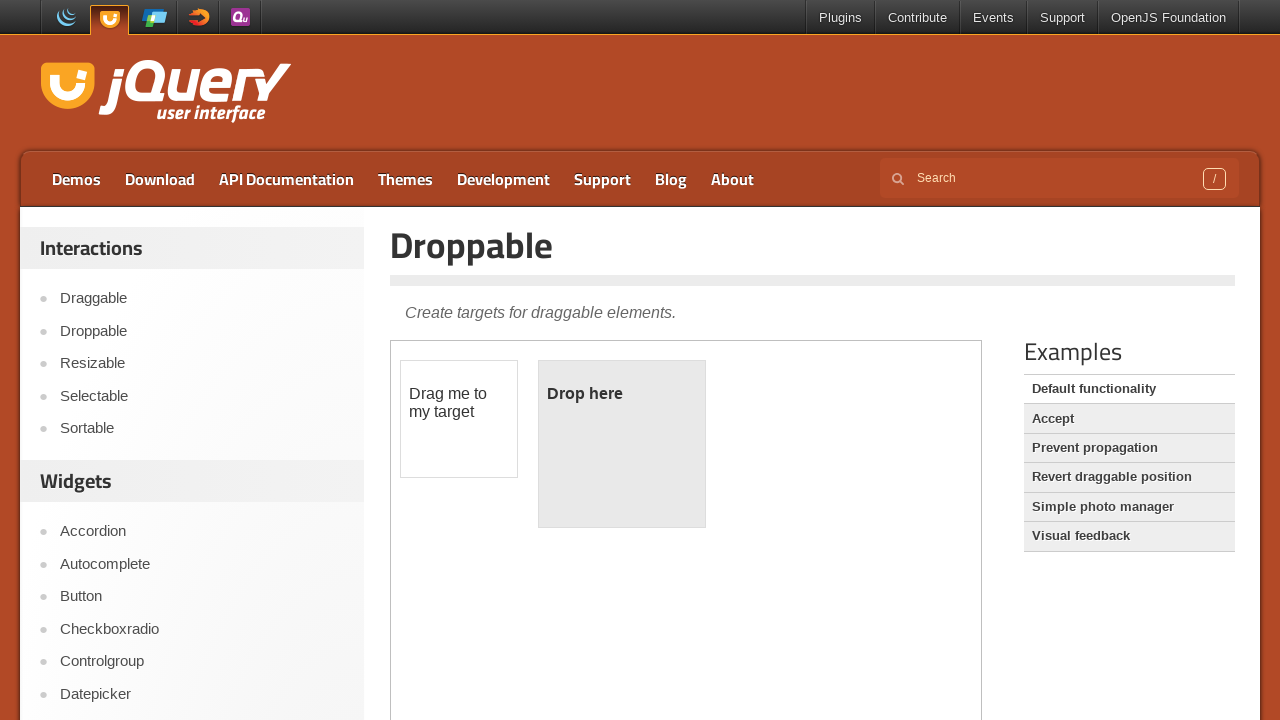

Located the draggable element with id 'draggable'
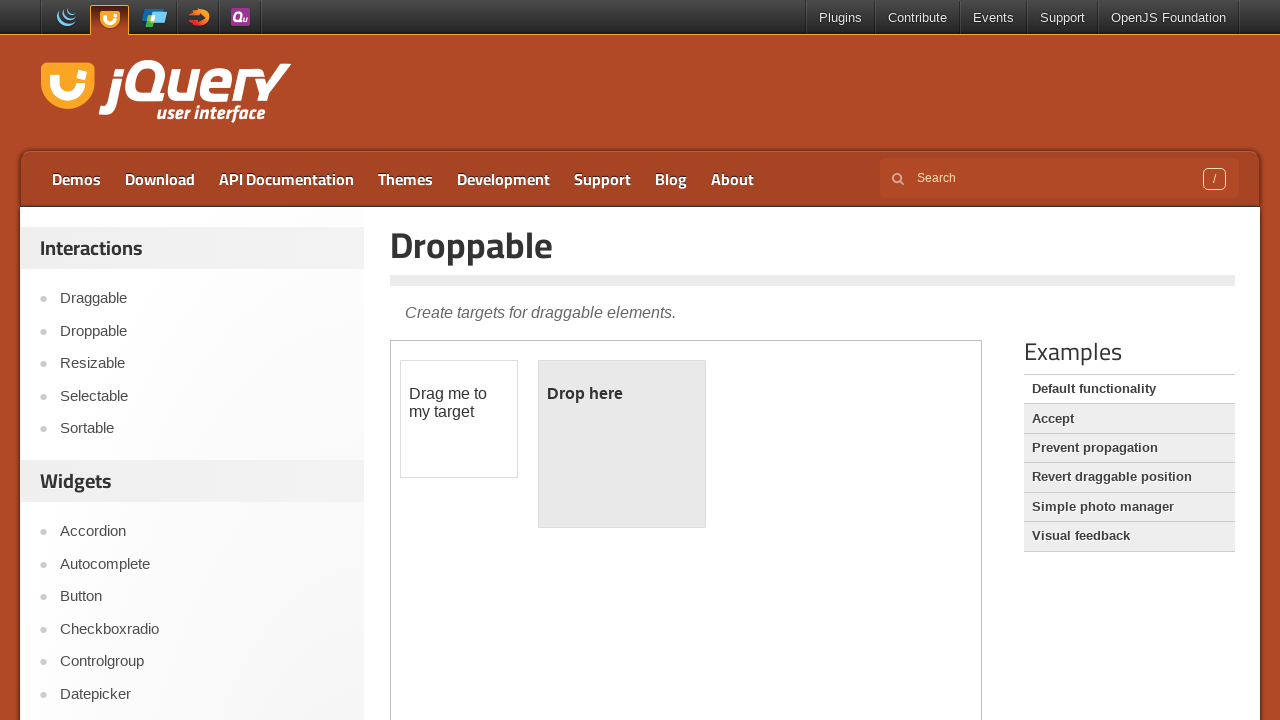

Dragged the draggable element to the droppable target element at (622, 444)
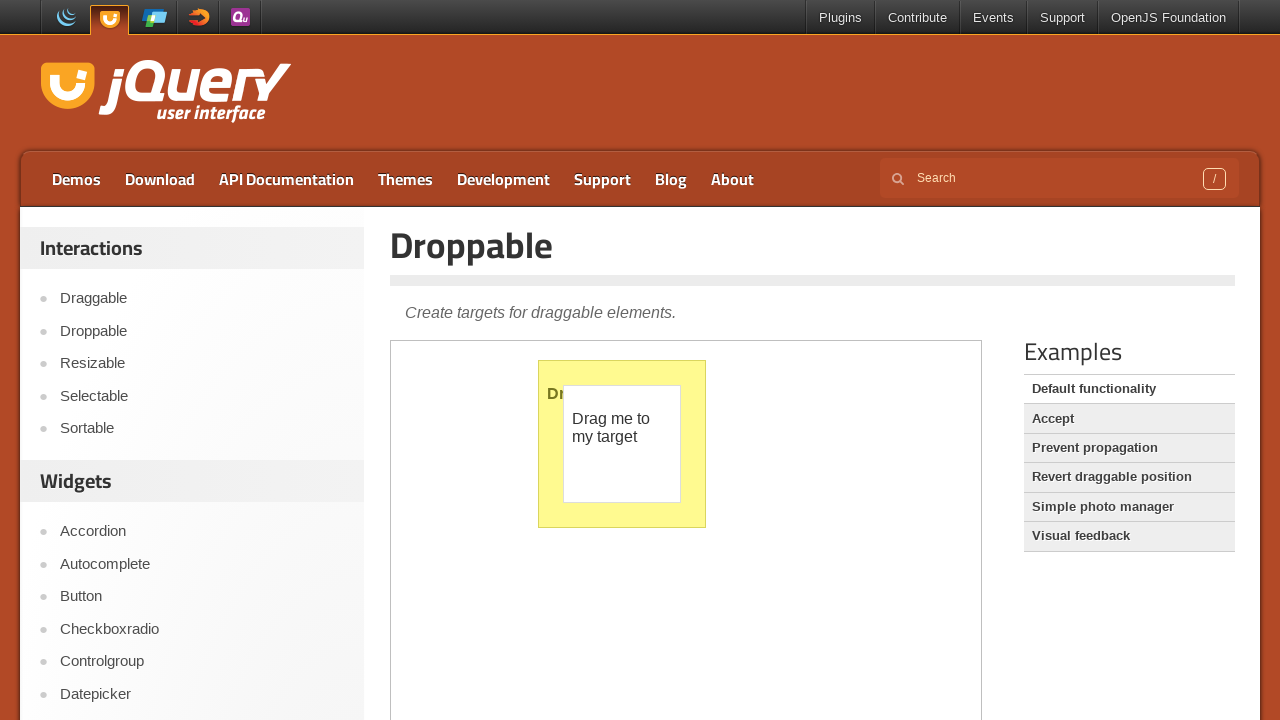

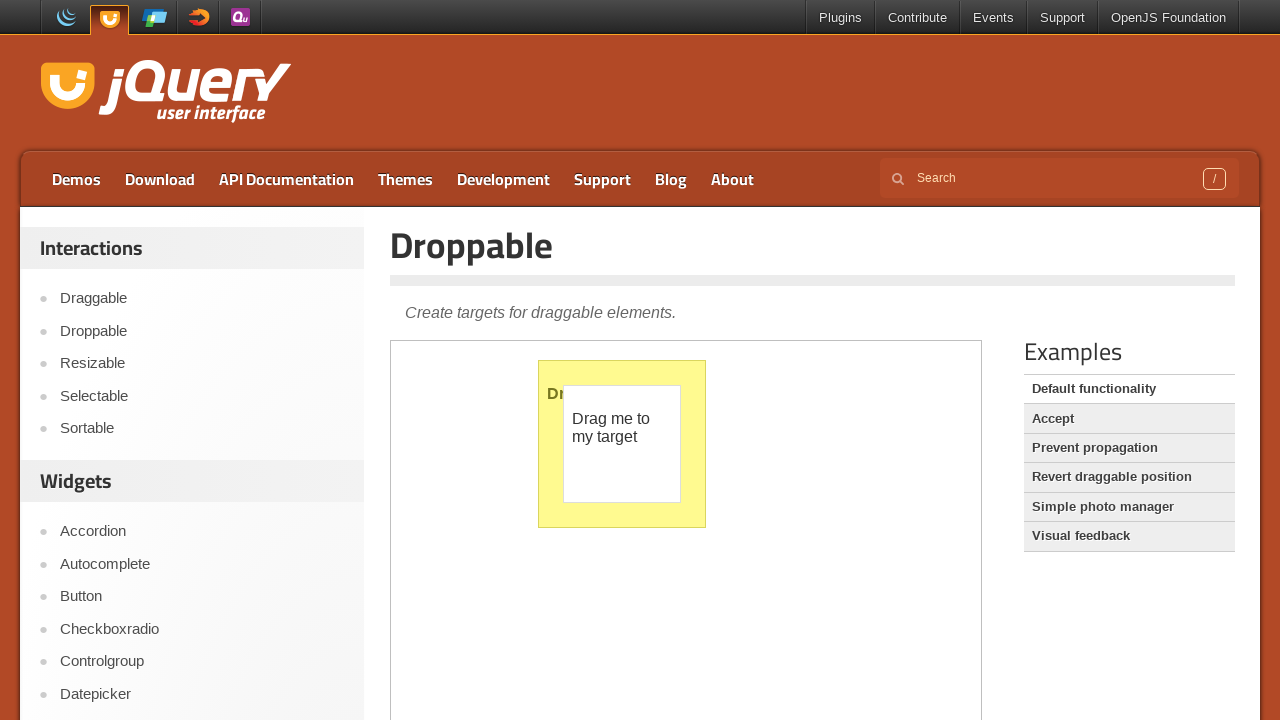